Tests page scrolling functionality by scrolling the window and then scrolling within a fixed table element on an automation practice page

Starting URL: https://rahulshettyacademy.com/AutomationPractice/

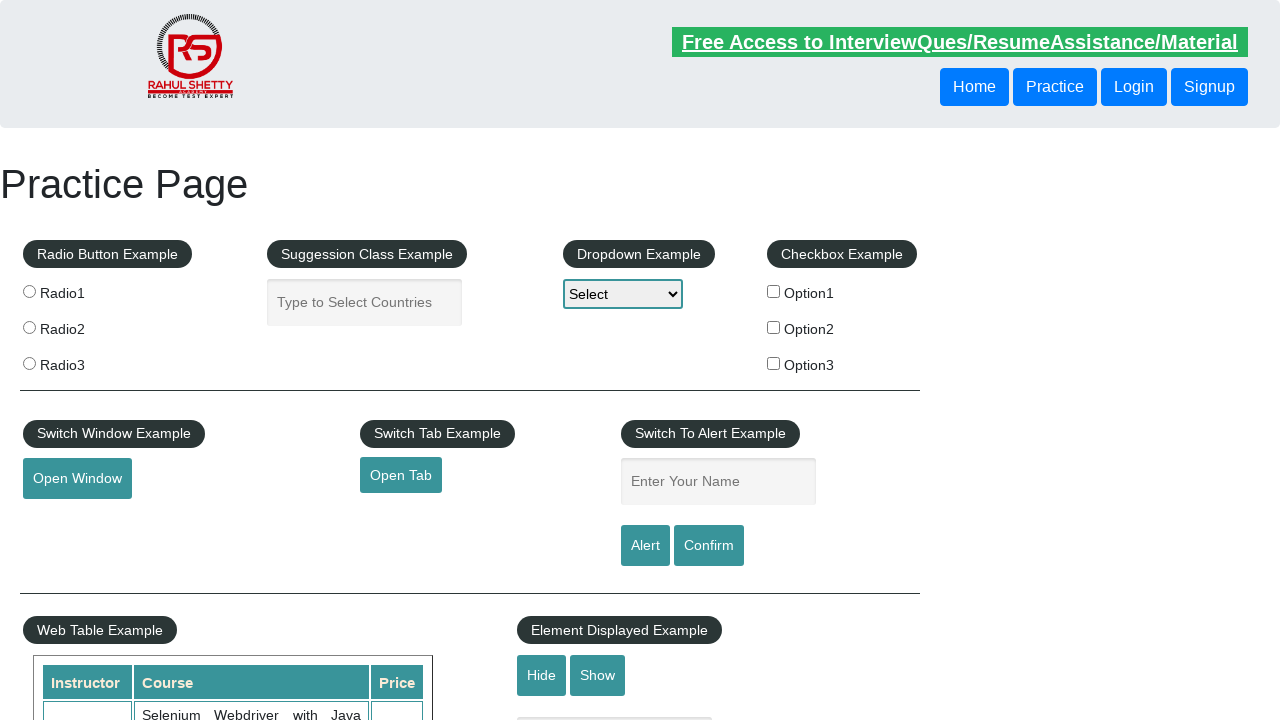

Scrolled window down by 500 pixels
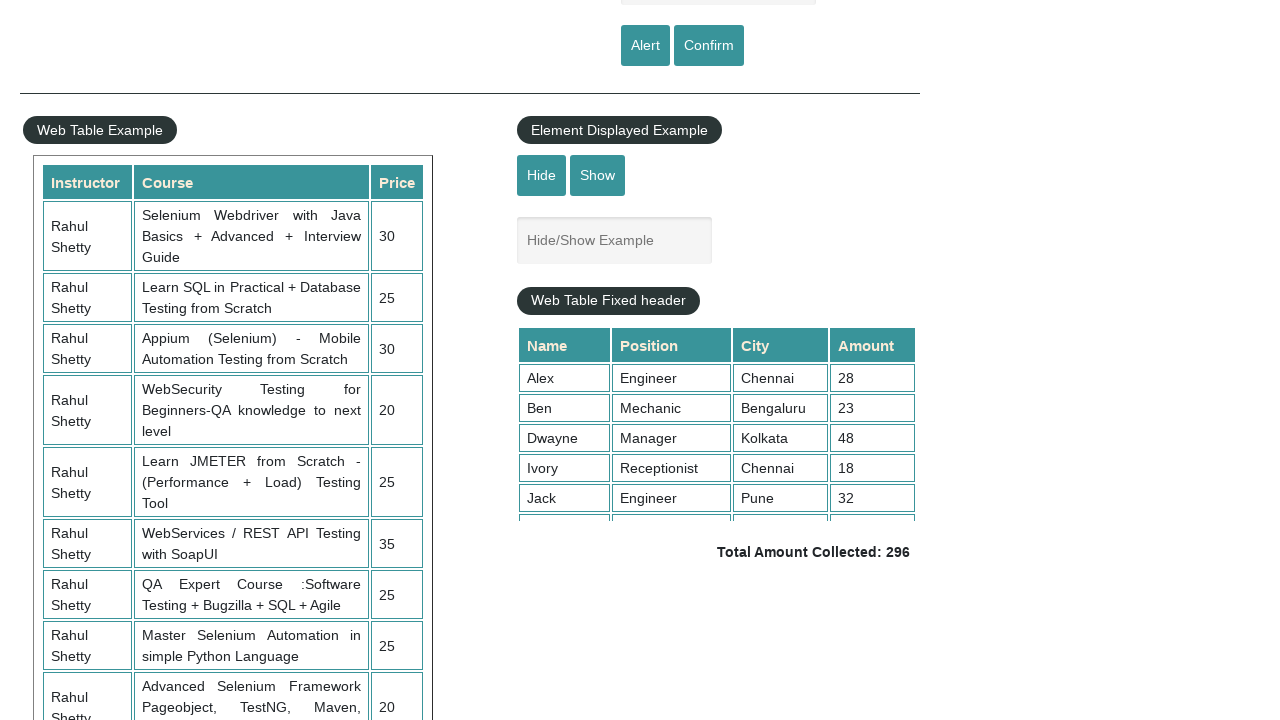

Waited 1 second for scroll animation to complete
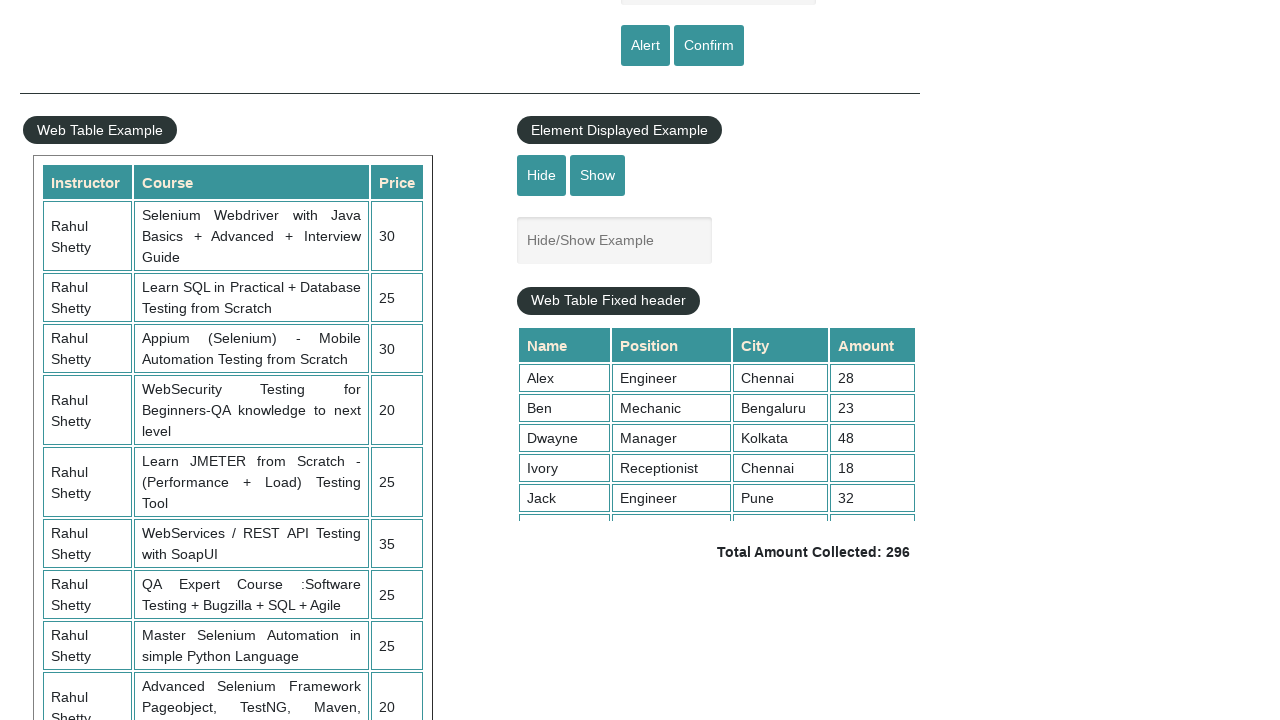

Scrolled fixed table element down to position 5000
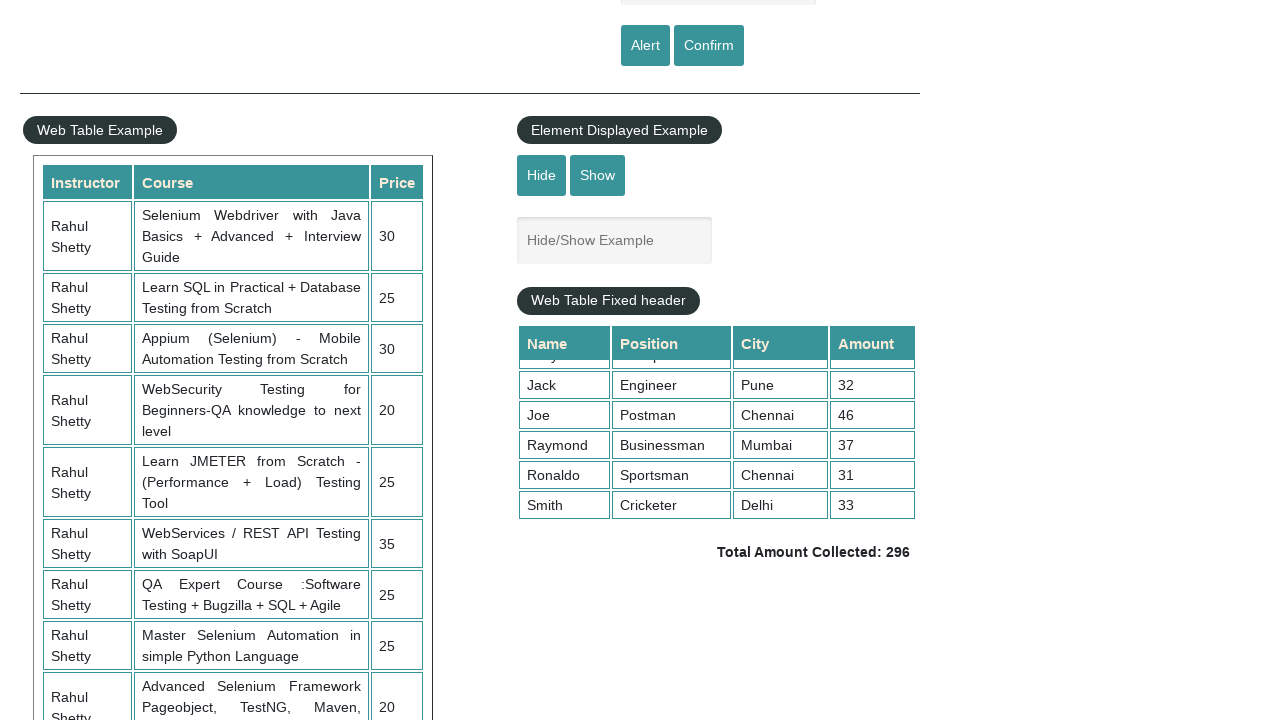

Confirmed fixed table element is visible and scrolled
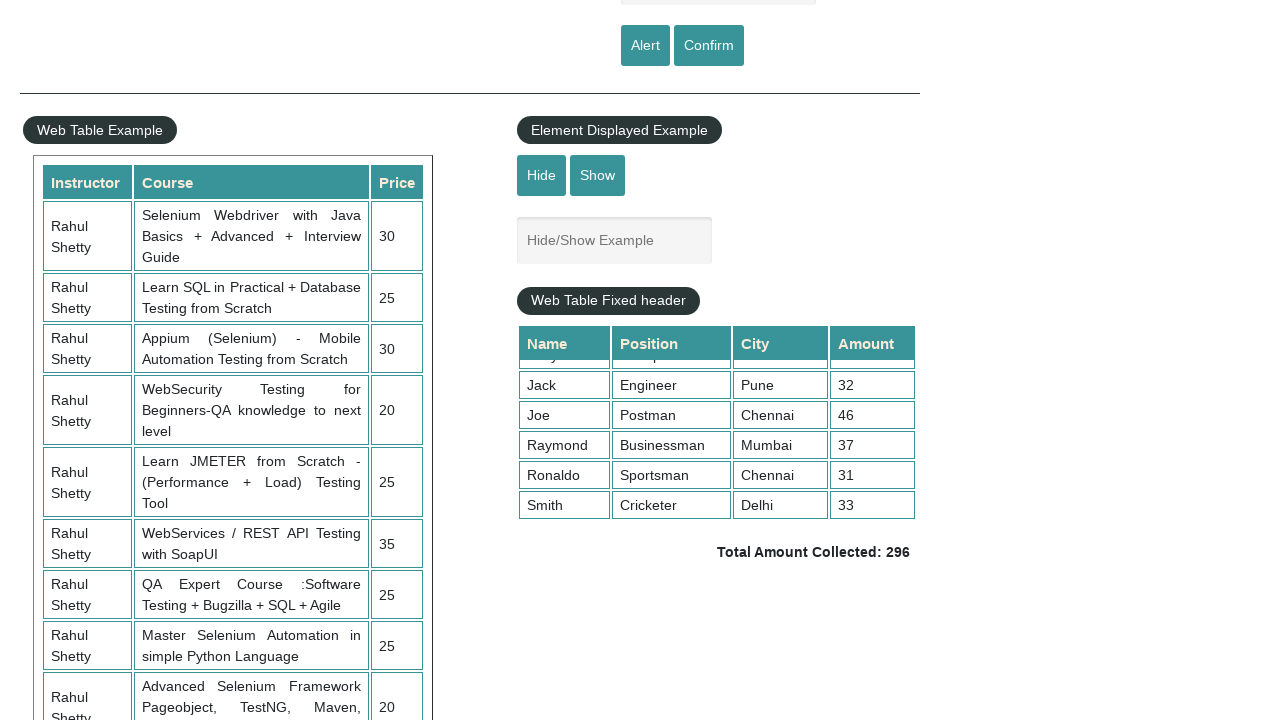

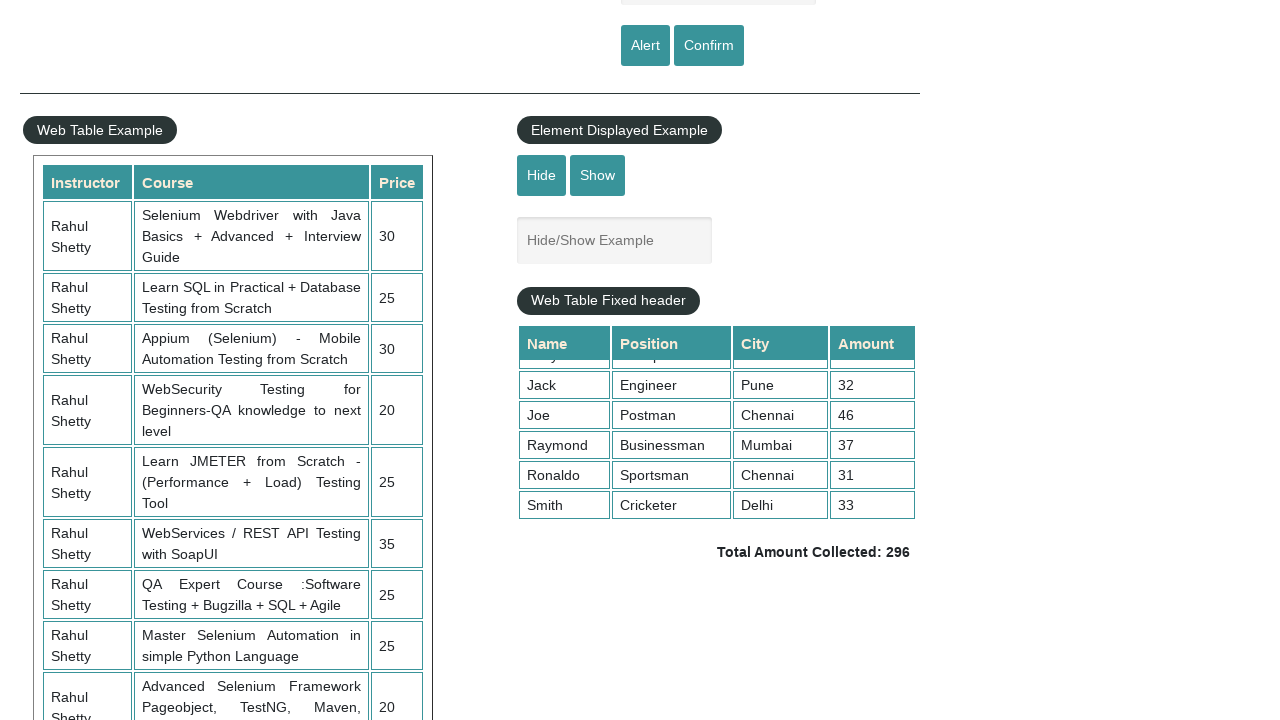